Tests the search functionality on 99 Bottles of Beer website by searching for a programming language name ("python") and verifying that all search results contain the search term.

Starting URL: https://www.99-bottles-of-beer.net/

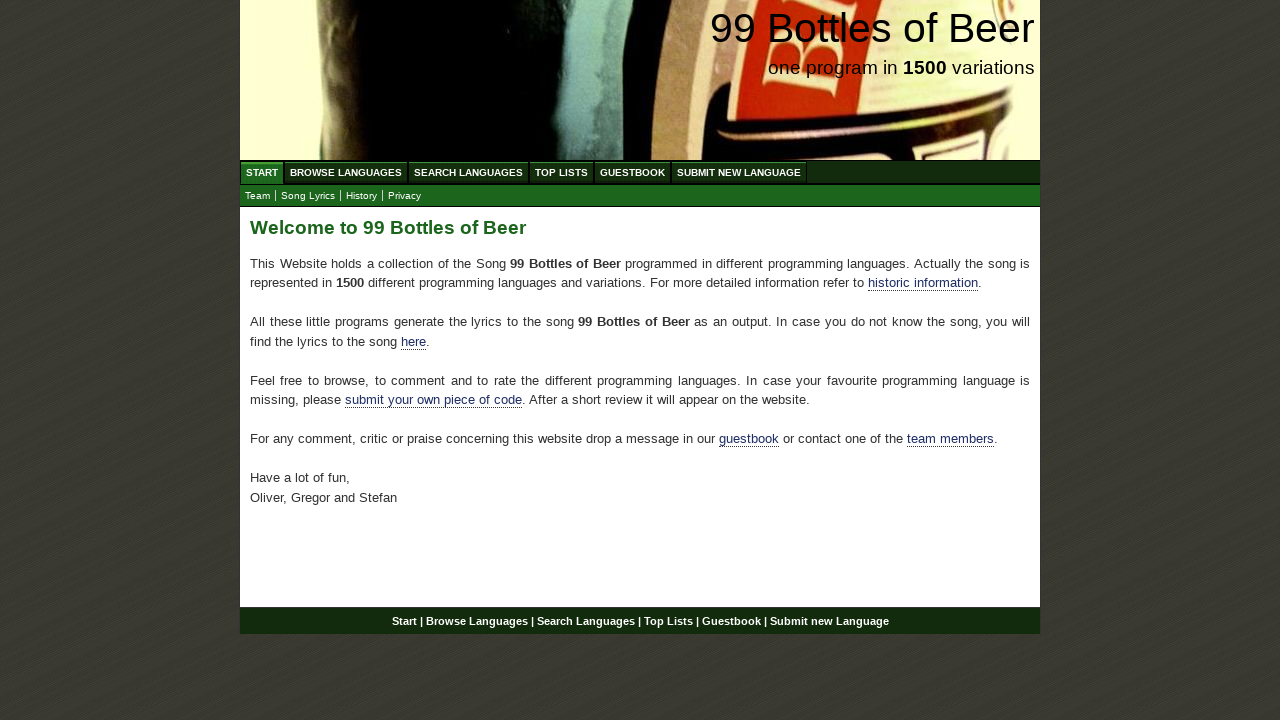

Clicked on 'Search Languages' menu item at (468, 172) on xpath=//ul[@id='menu']/li/a[@href='/search.html']
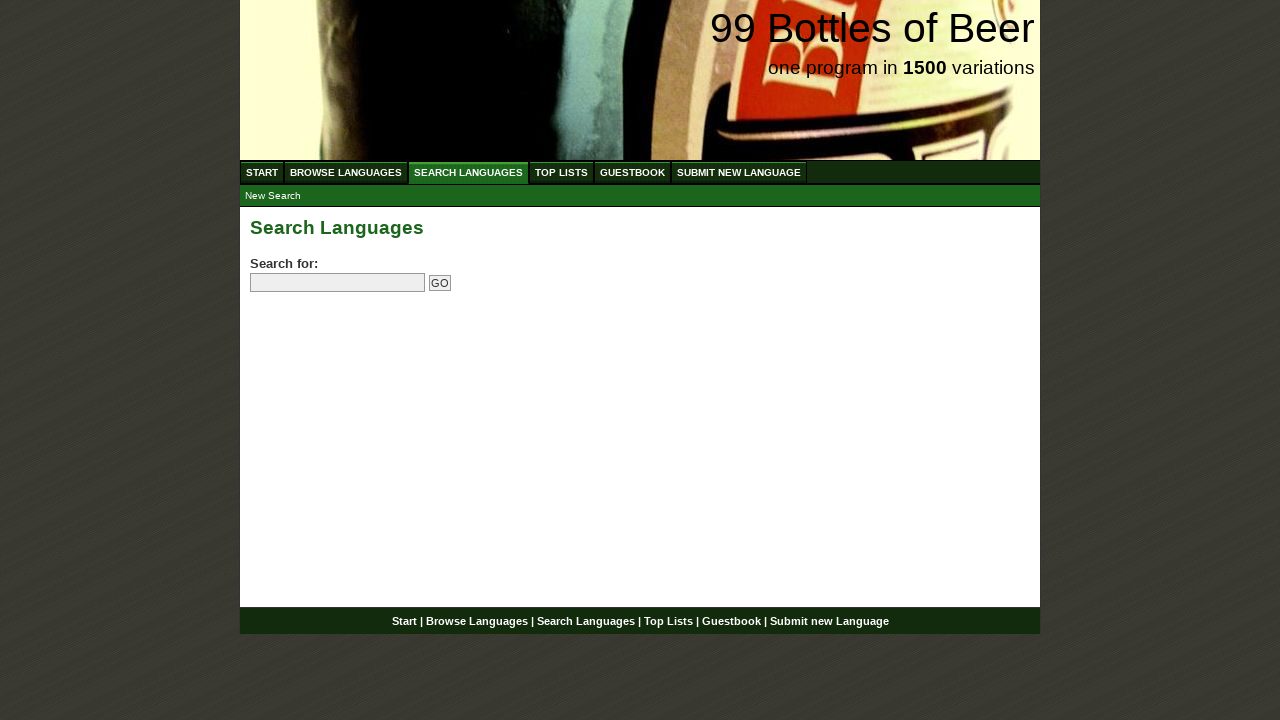

Clicked on search field at (338, 283) on input[name='search']
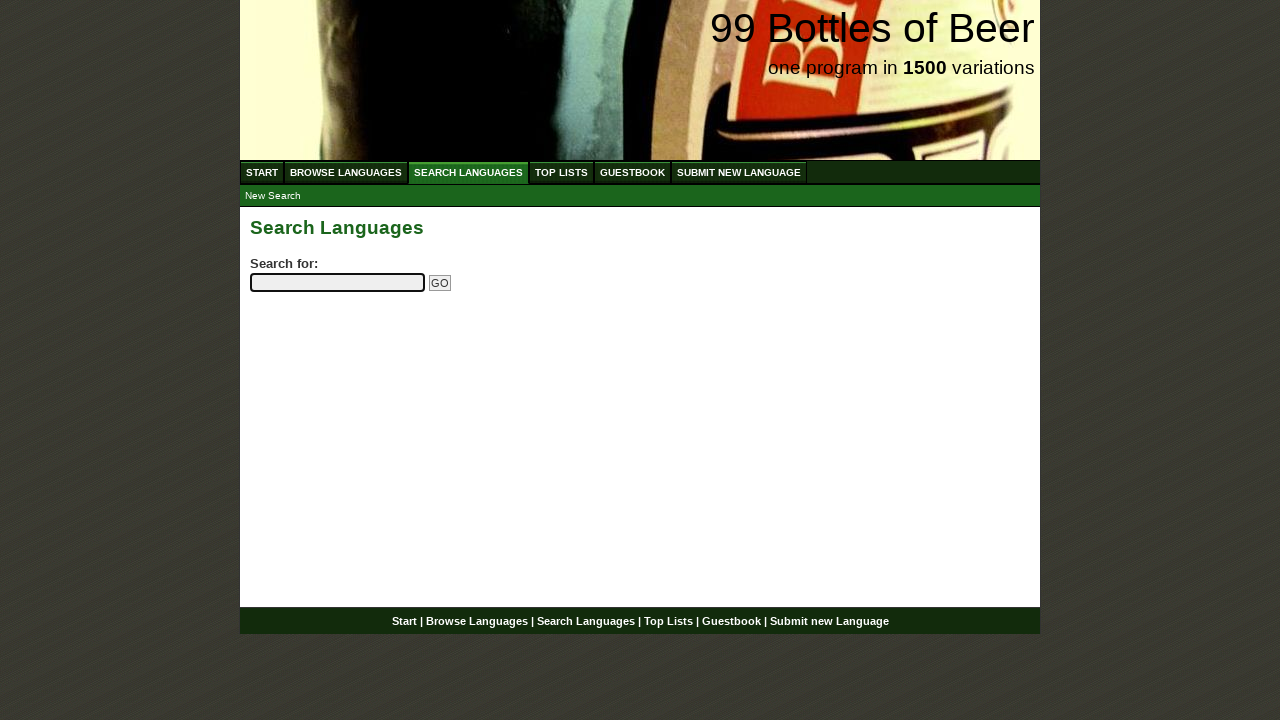

Filled search field with 'python' on input[name='search']
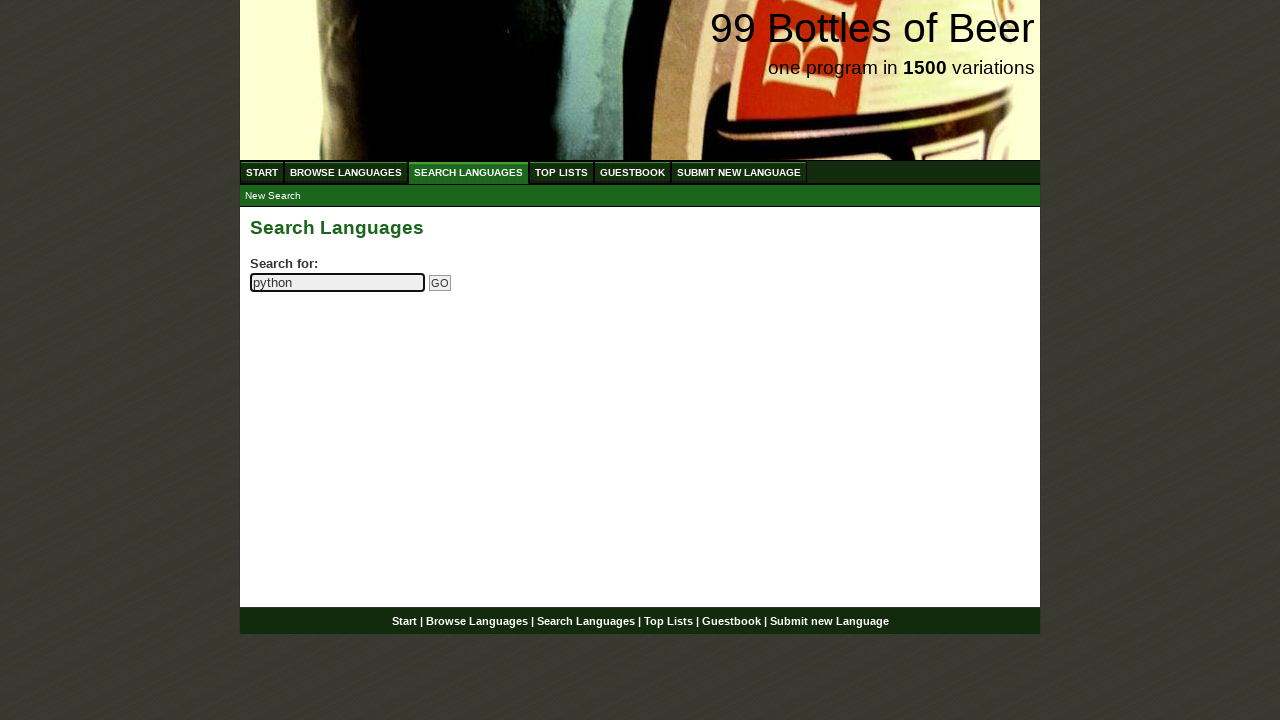

Clicked the submit search button at (440, 283) on input[name='submitsearch']
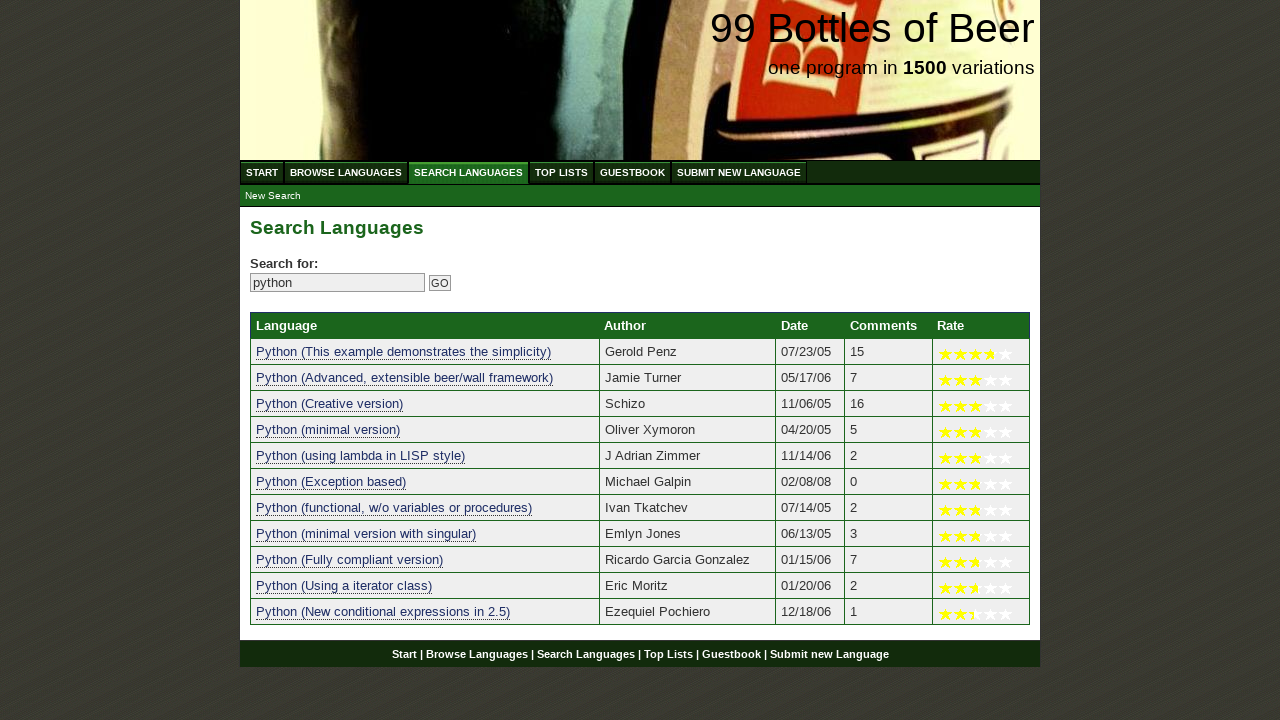

Search results table loaded
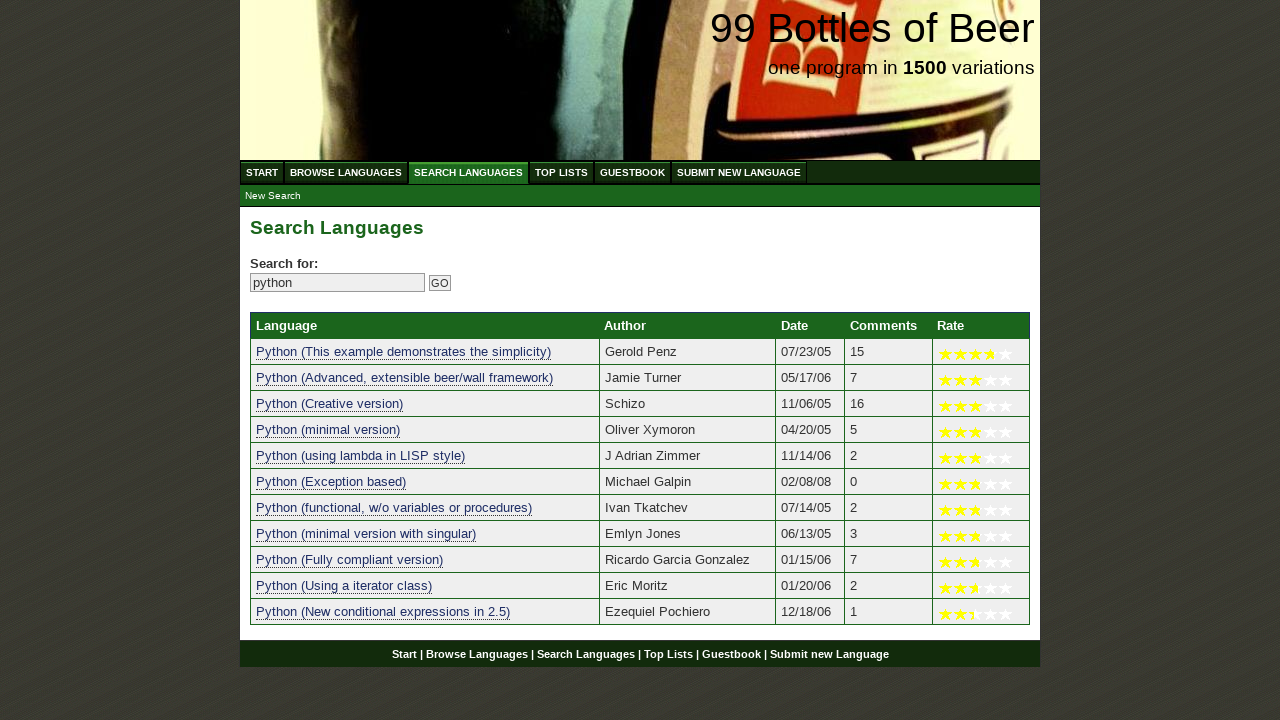

Found 11 search results
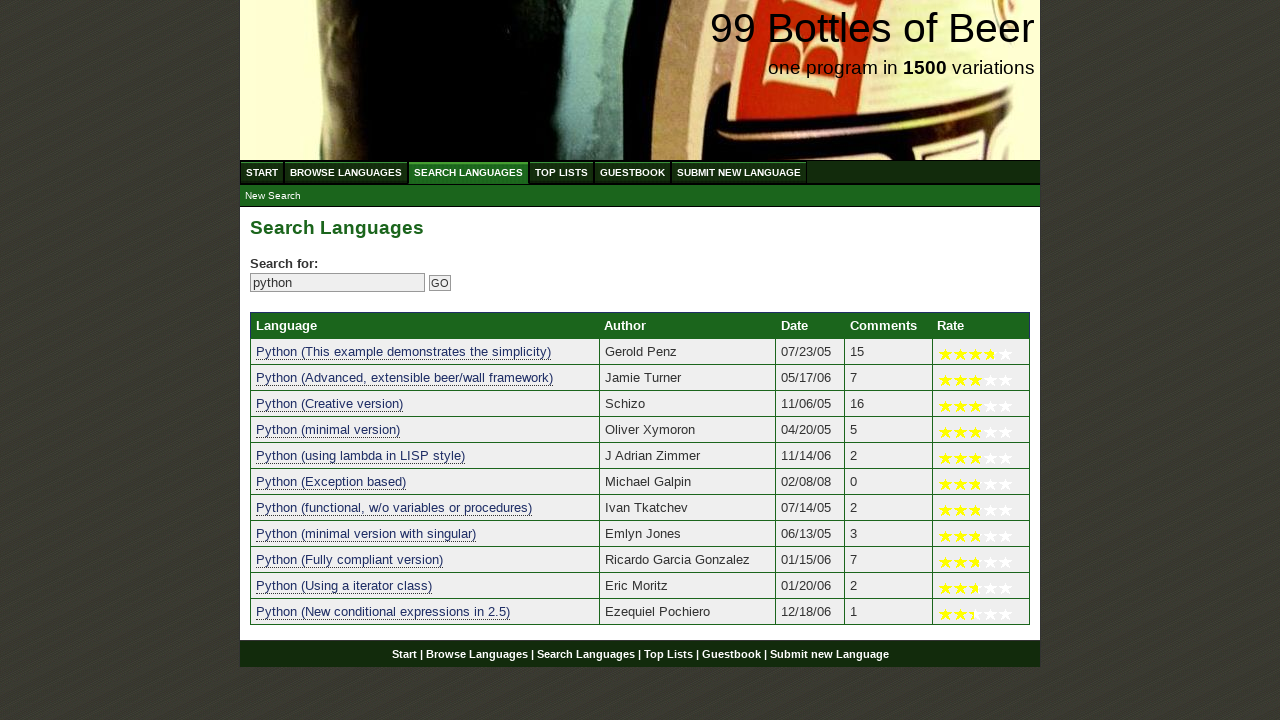

Verified that at least one search result exists
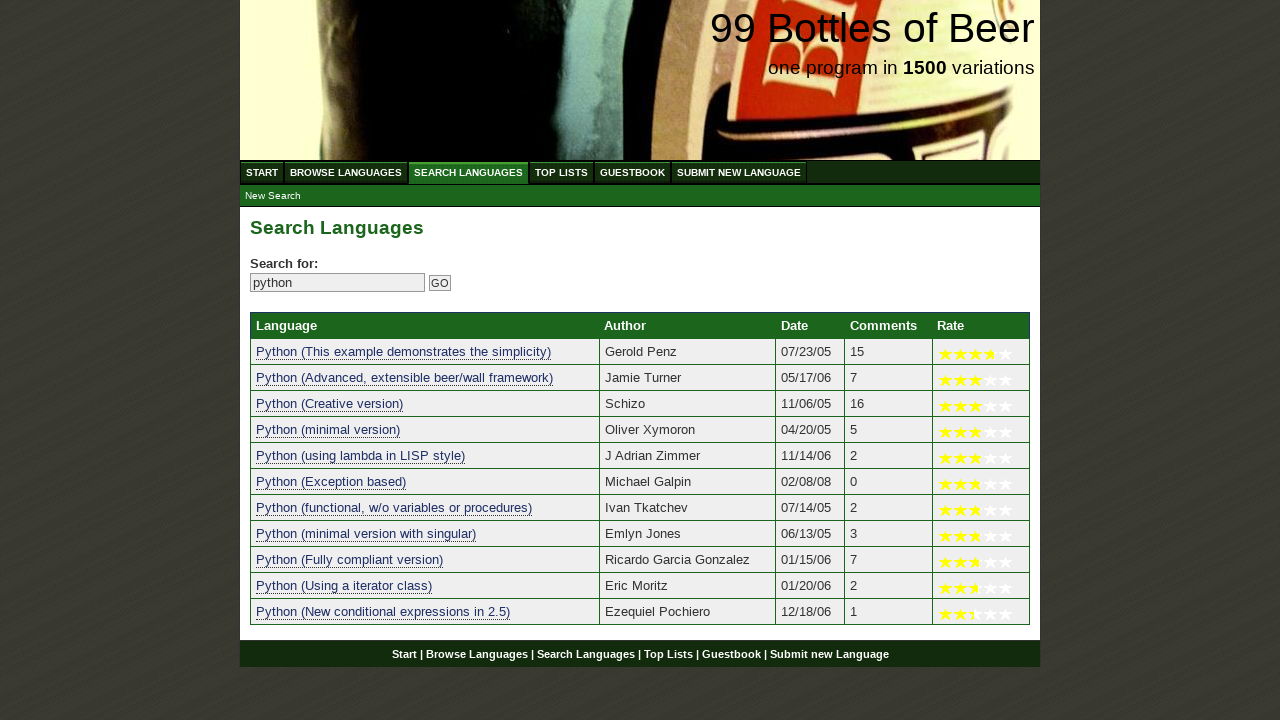

Verified search result 1 contains 'python': 'python (this example demonstrates the simplicity)'
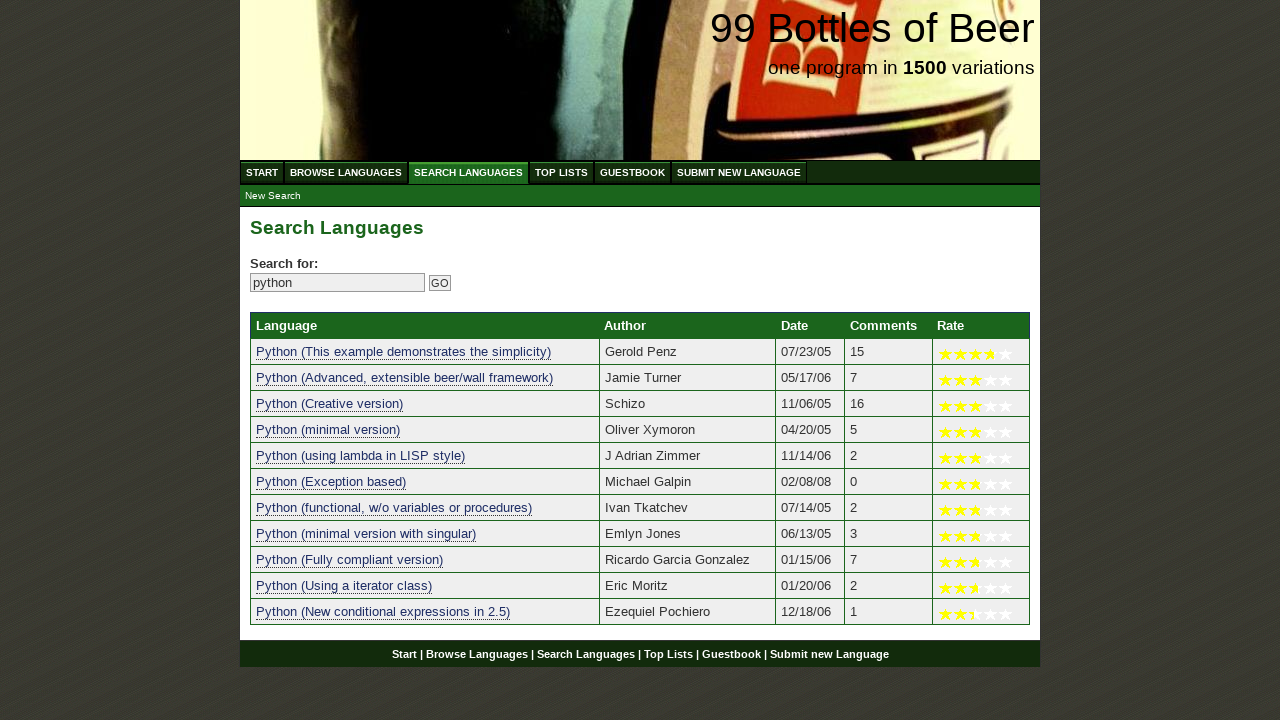

Verified search result 2 contains 'python': 'python (advanced, extensible beer/wall framework)'
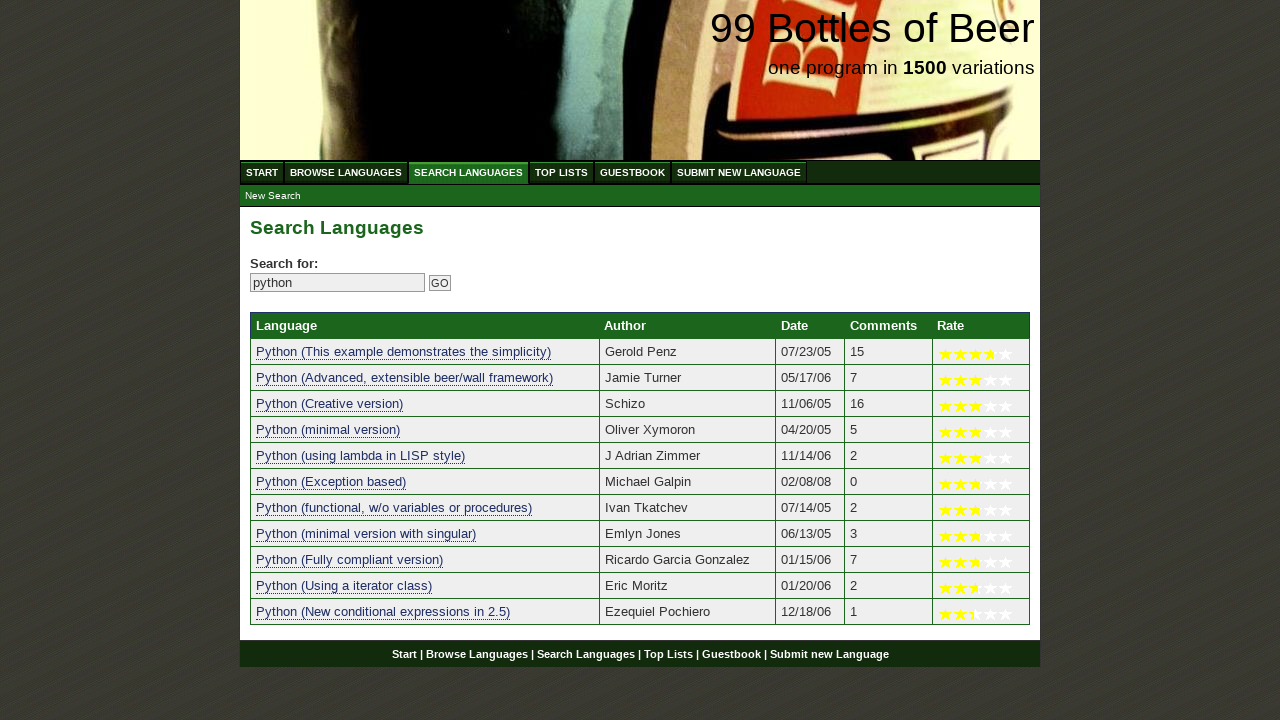

Verified search result 3 contains 'python': 'python (creative version)'
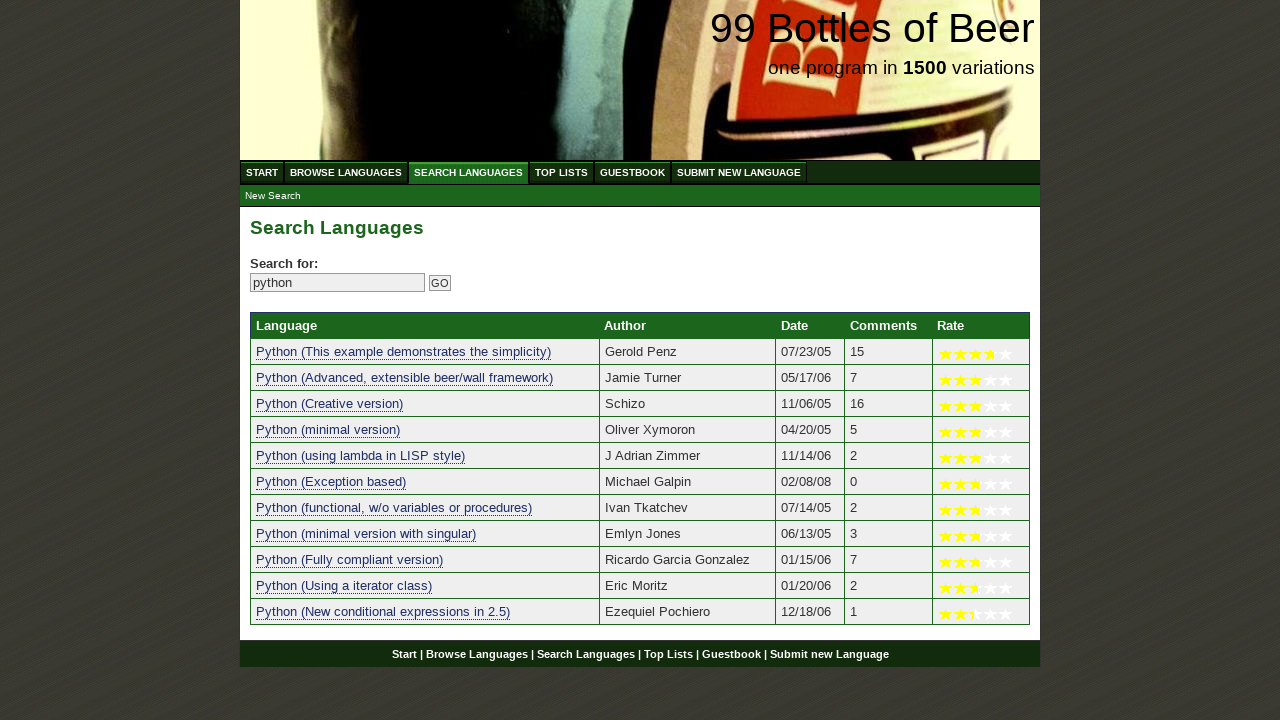

Verified search result 4 contains 'python': 'python (minimal version)'
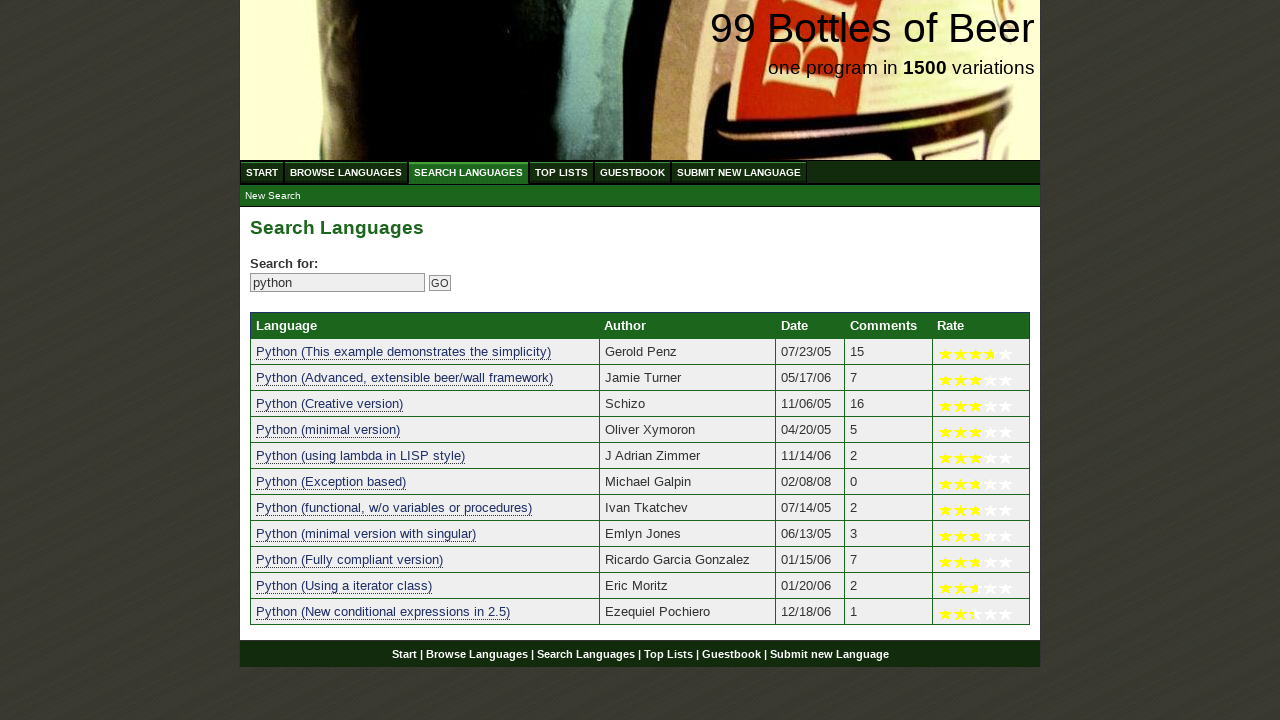

Verified search result 5 contains 'python': 'python (using lambda in lisp style)'
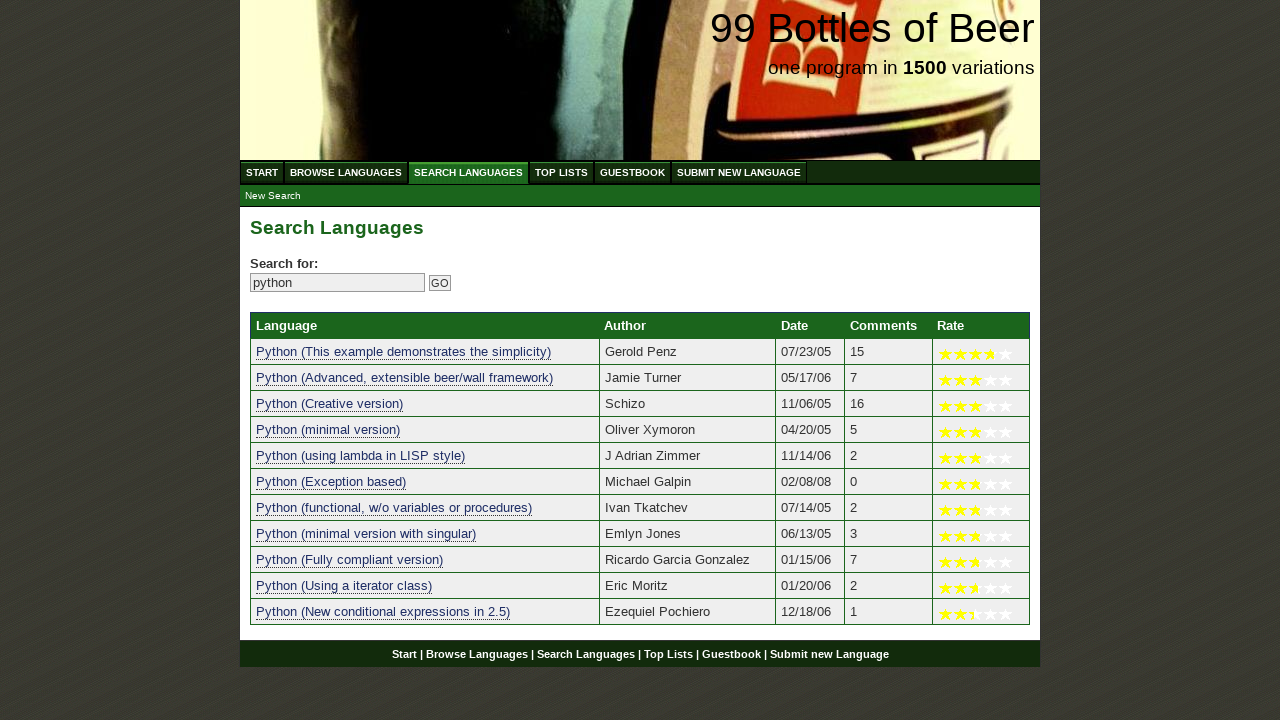

Verified search result 6 contains 'python': 'python (exception based)'
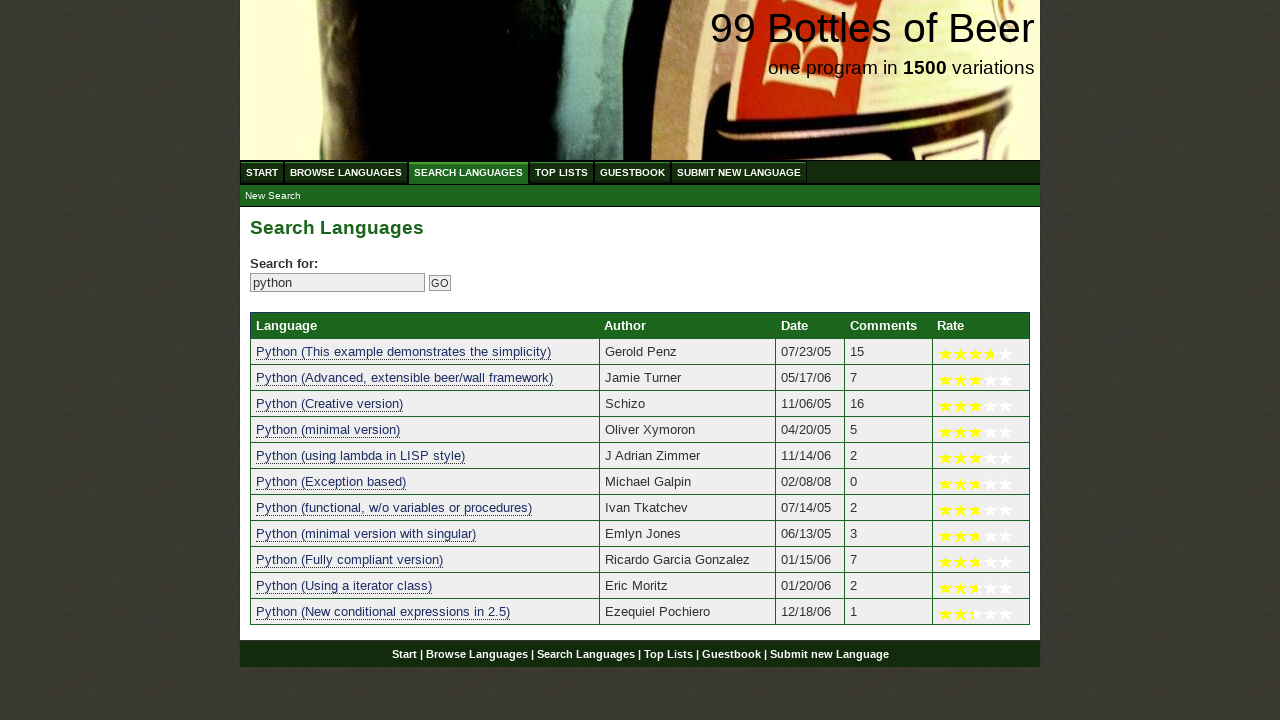

Verified search result 7 contains 'python': 'python (functional, w/o variables or procedures)'
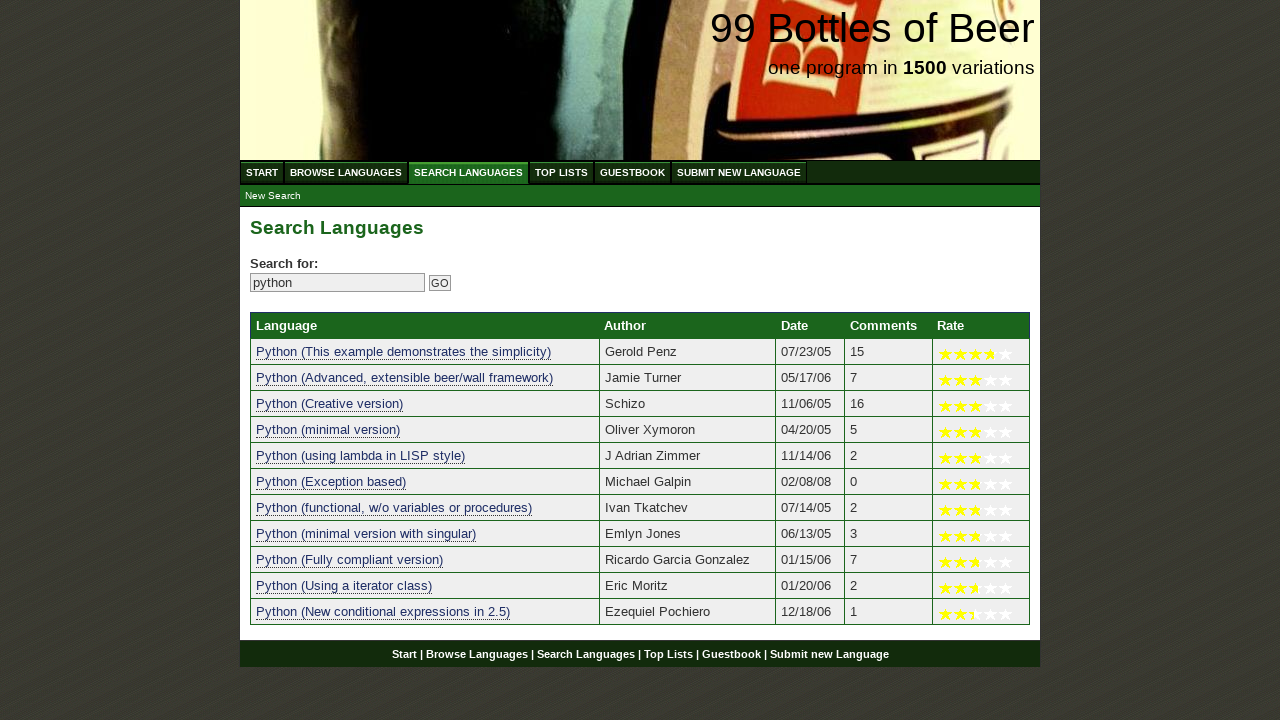

Verified search result 8 contains 'python': 'python (minimal version with singular)'
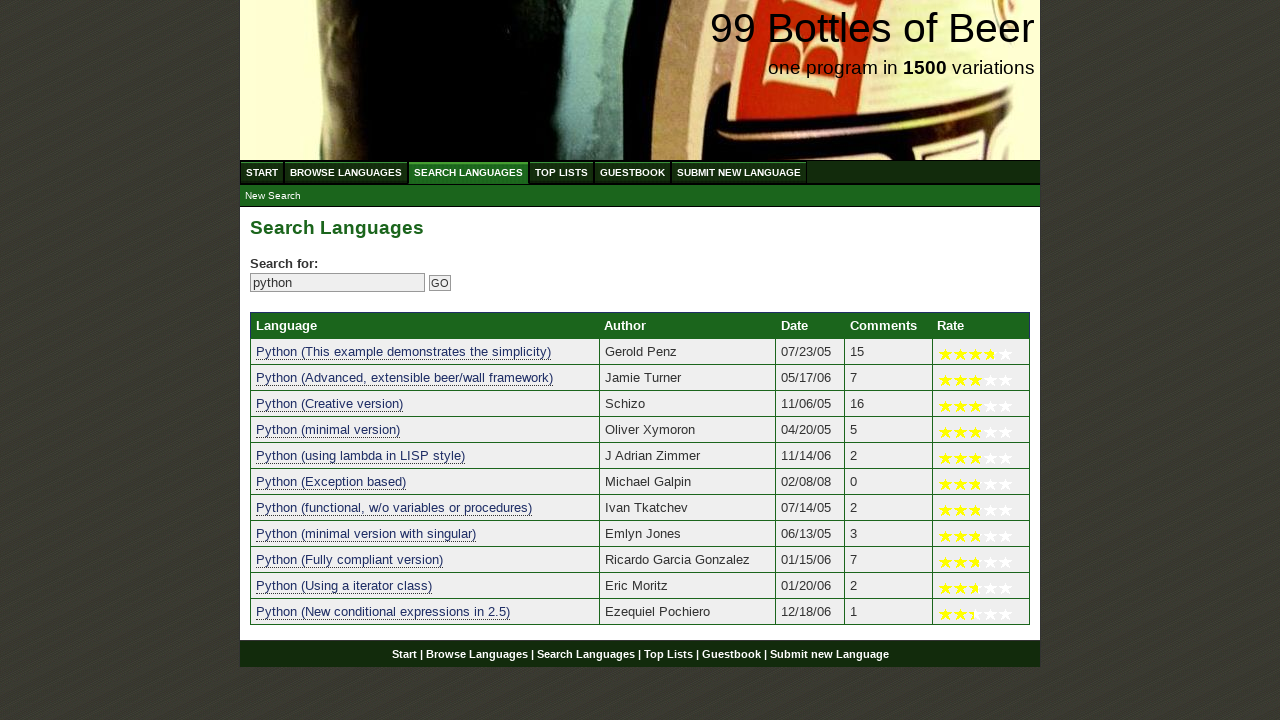

Verified search result 9 contains 'python': 'python (fully compliant version)'
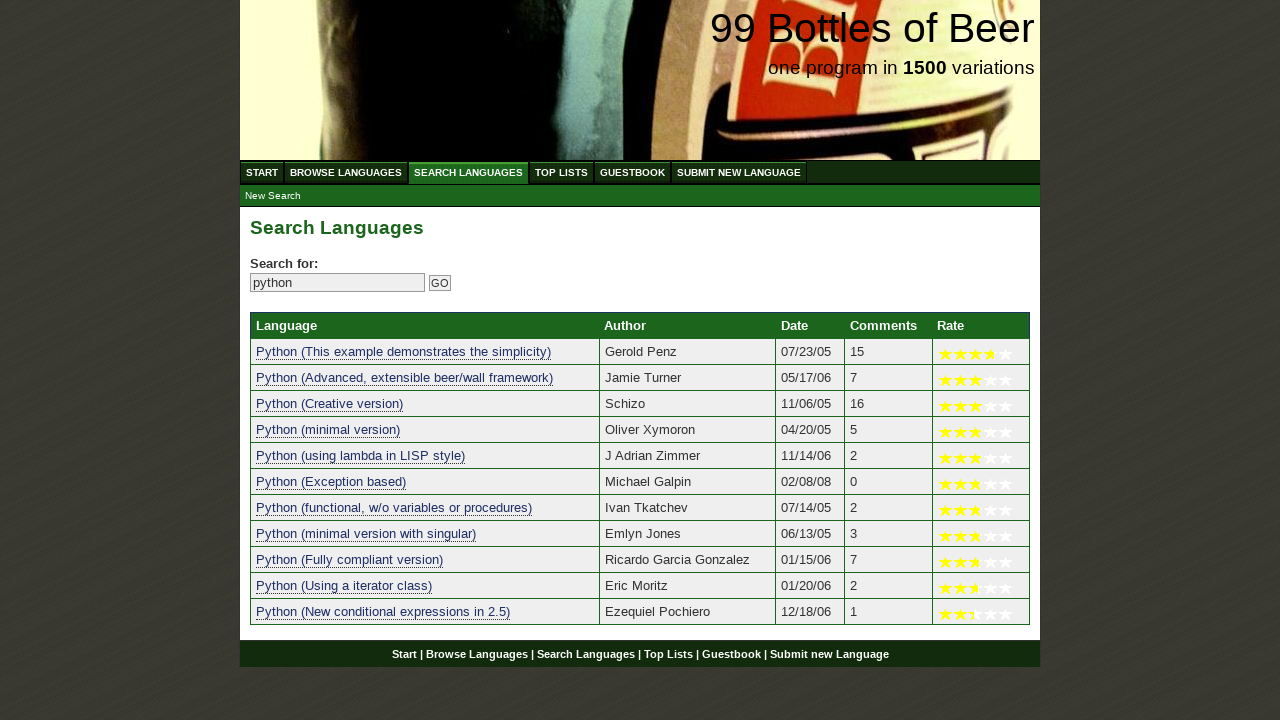

Verified search result 10 contains 'python': 'python (using a iterator class)'
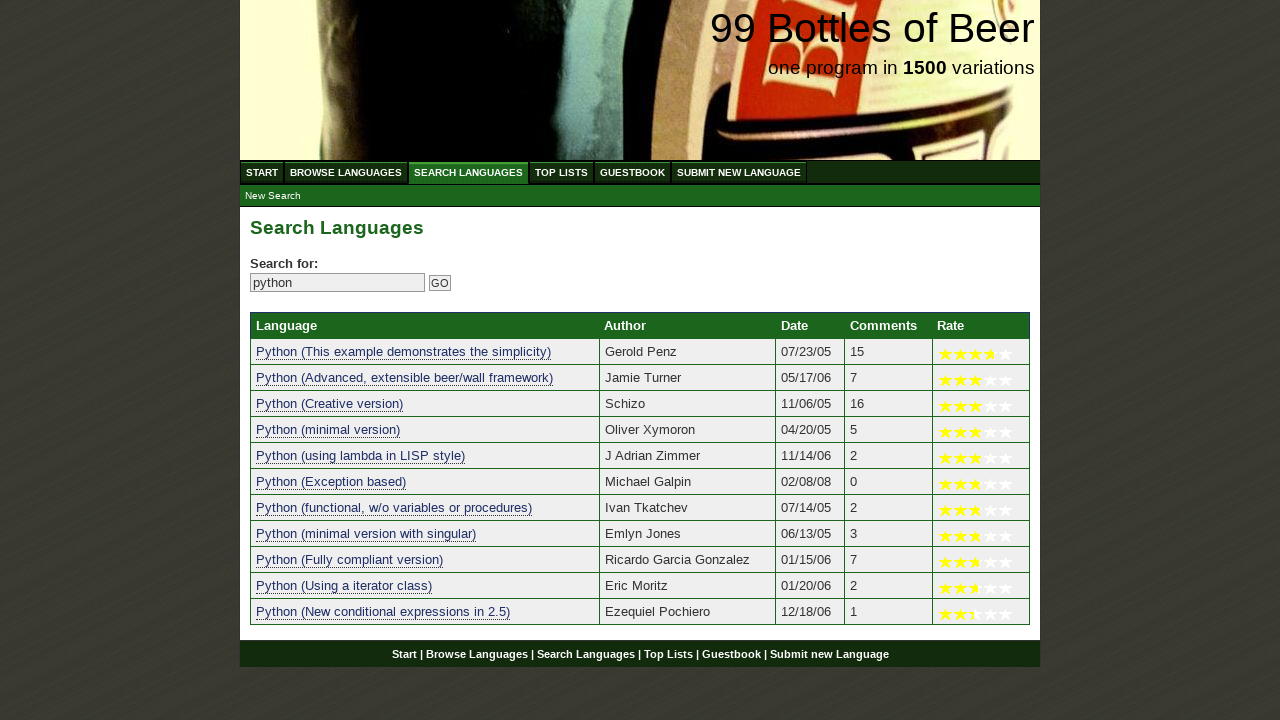

Verified search result 11 contains 'python': 'python (new conditional expressions in 2.5)'
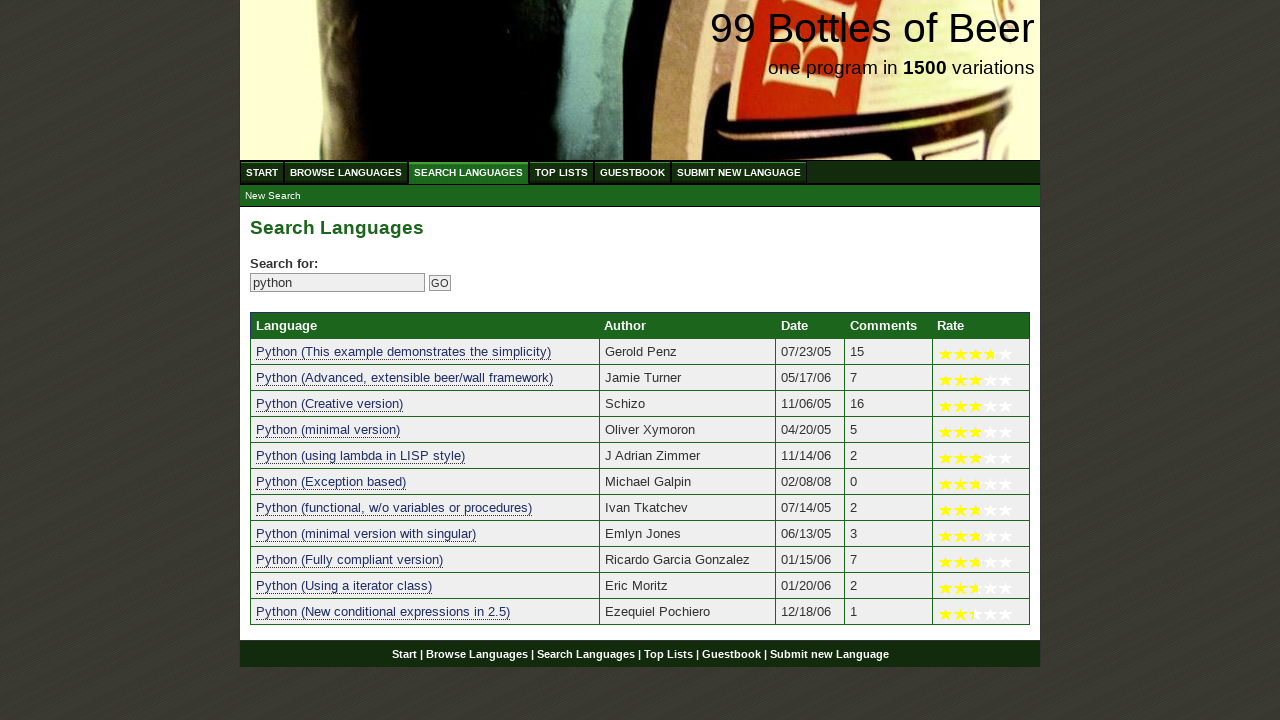

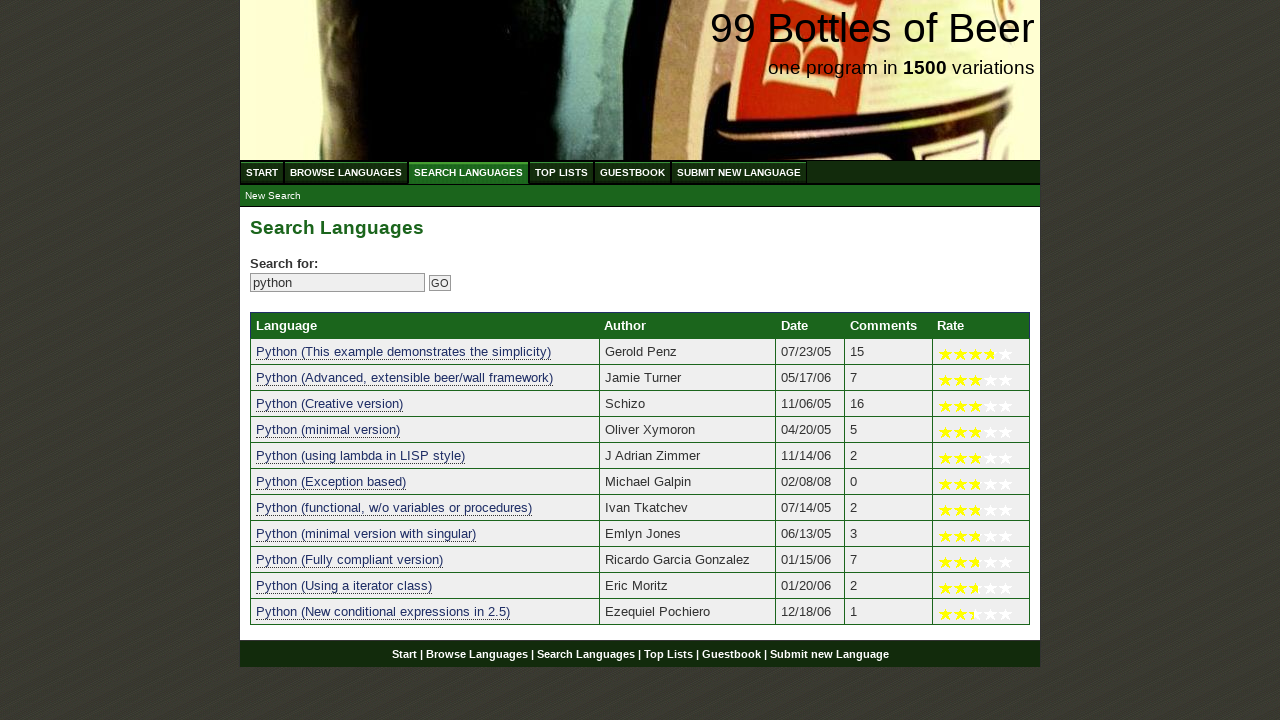